Navigates to the Adactin Hotel App website and clicks on the Google Play store image link, which opens a new window/tab.

Starting URL: https://adactinhotelapp.com/

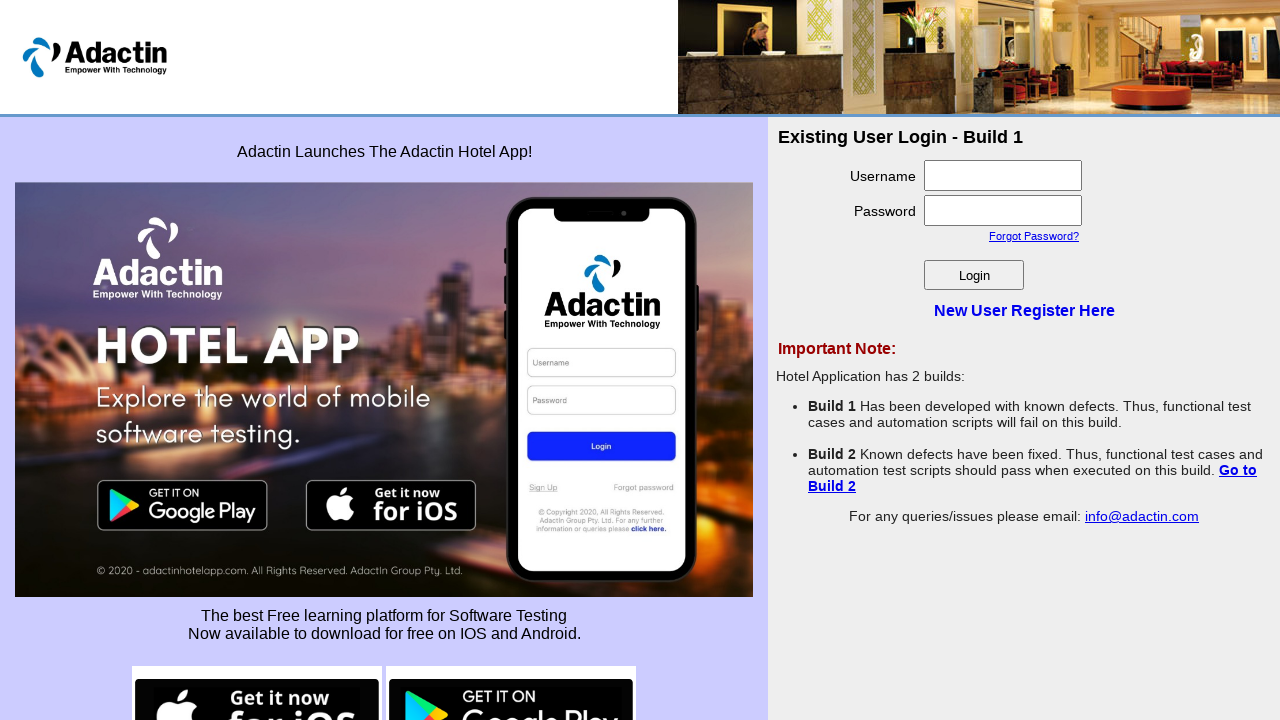

Navigated to Adactin Hotel App website
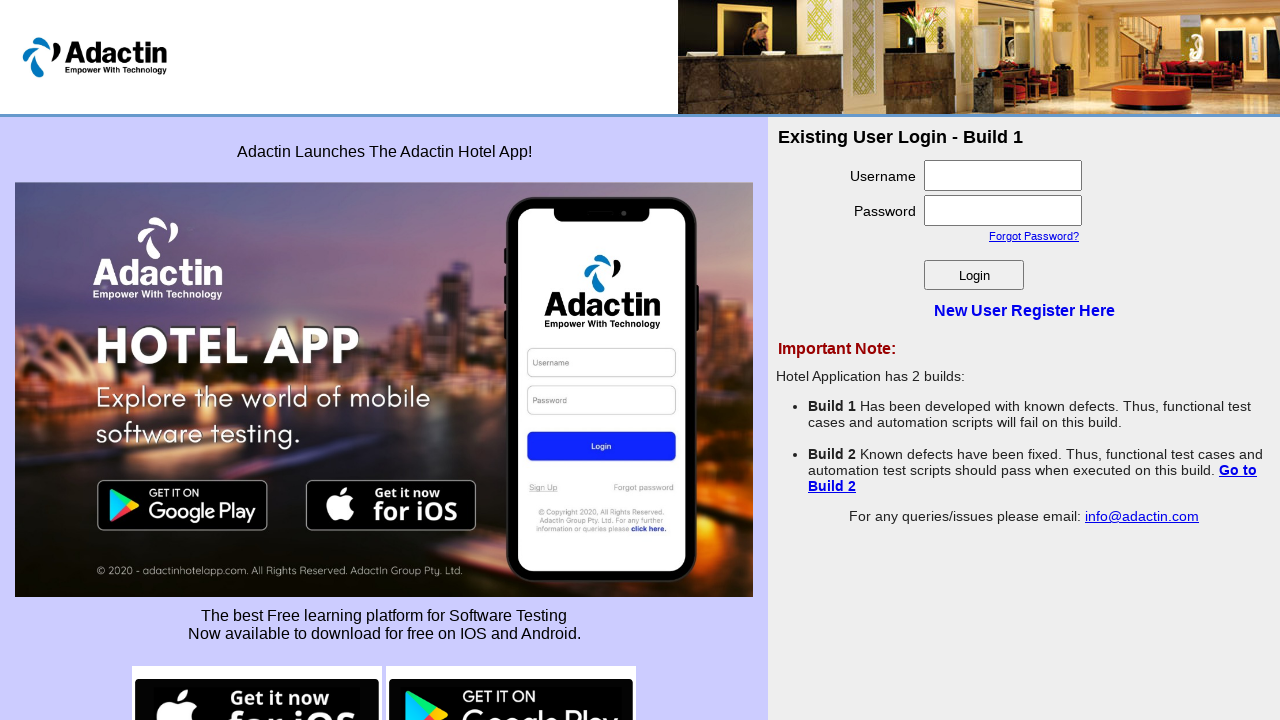

Clicked on Google Play store image link at (511, 670) on img[src*='google-play']
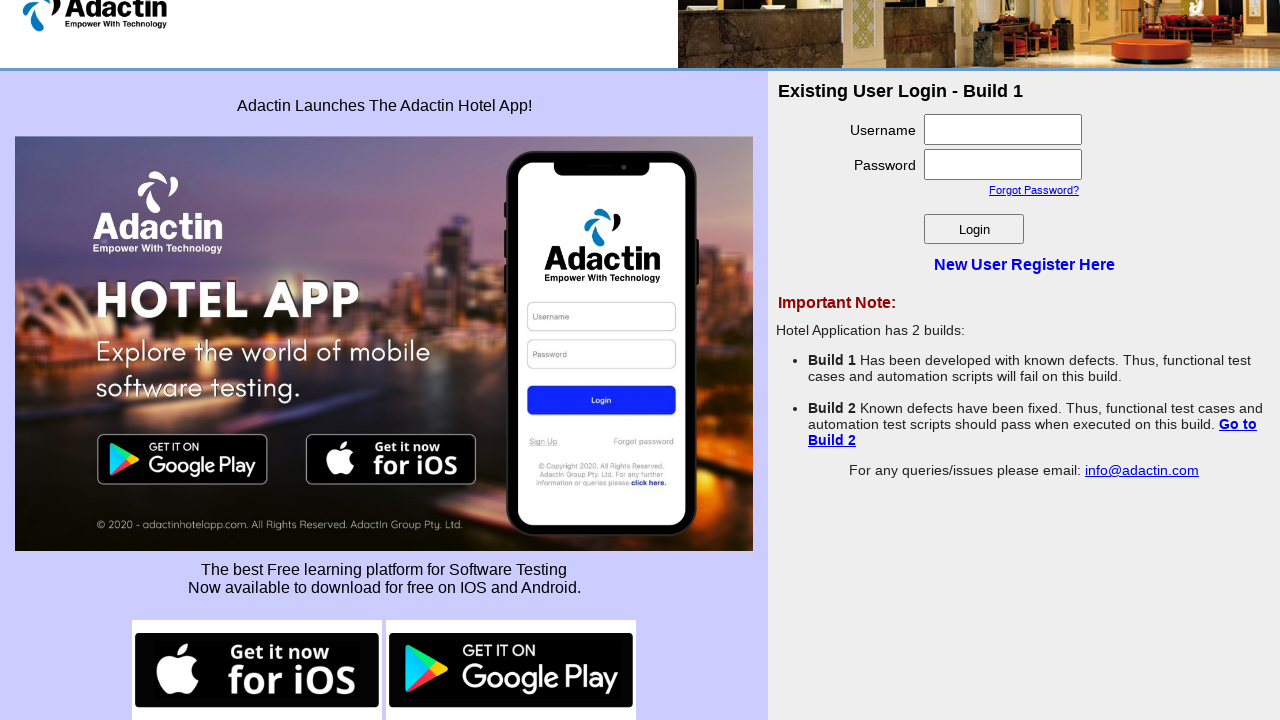

Waited 2 seconds for new window/tab to open
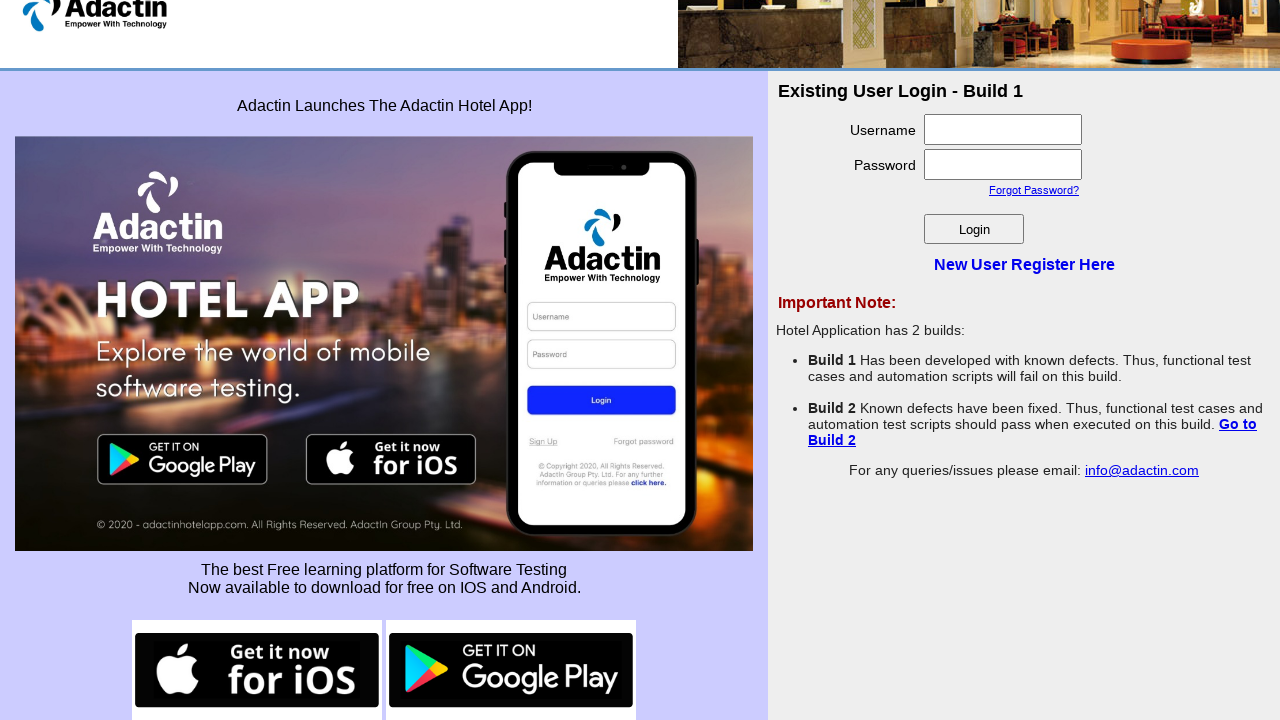

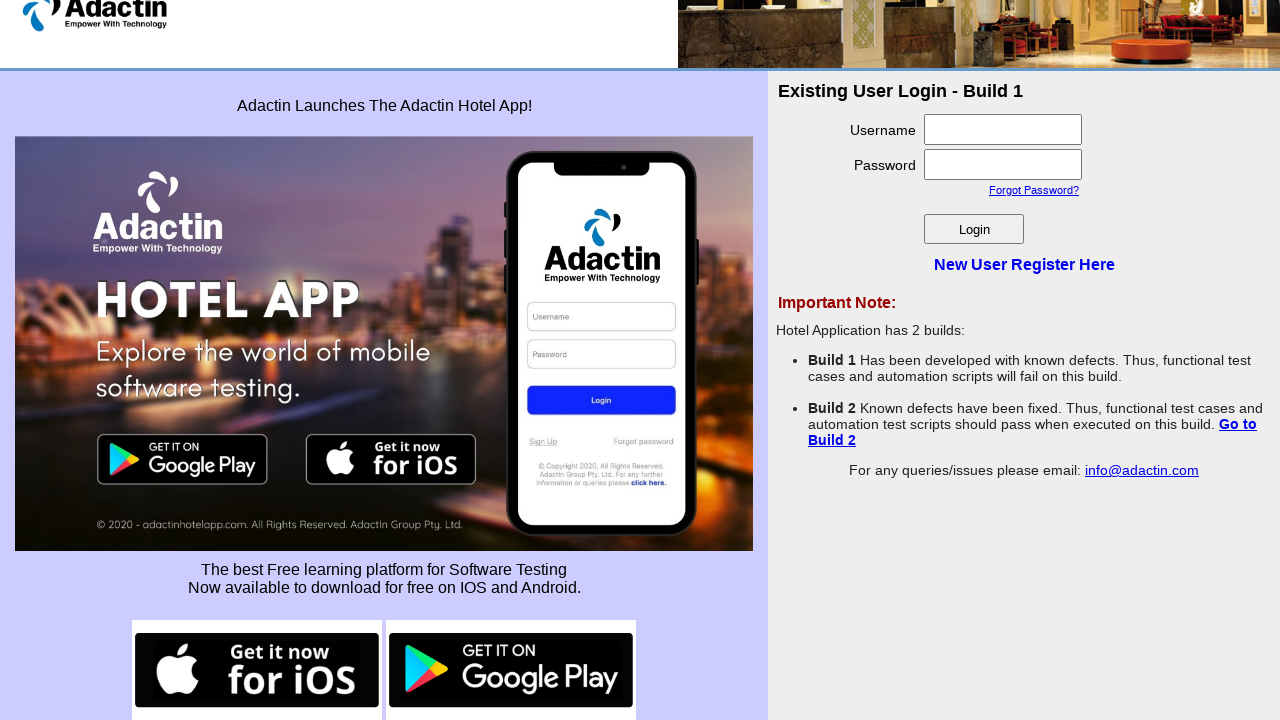